Navigates to a clothing website, clicks on a product to open it in a new window, selects size options and adds the item to cart

Starting URL: https://www.nnnow.com/men-formal-shirts

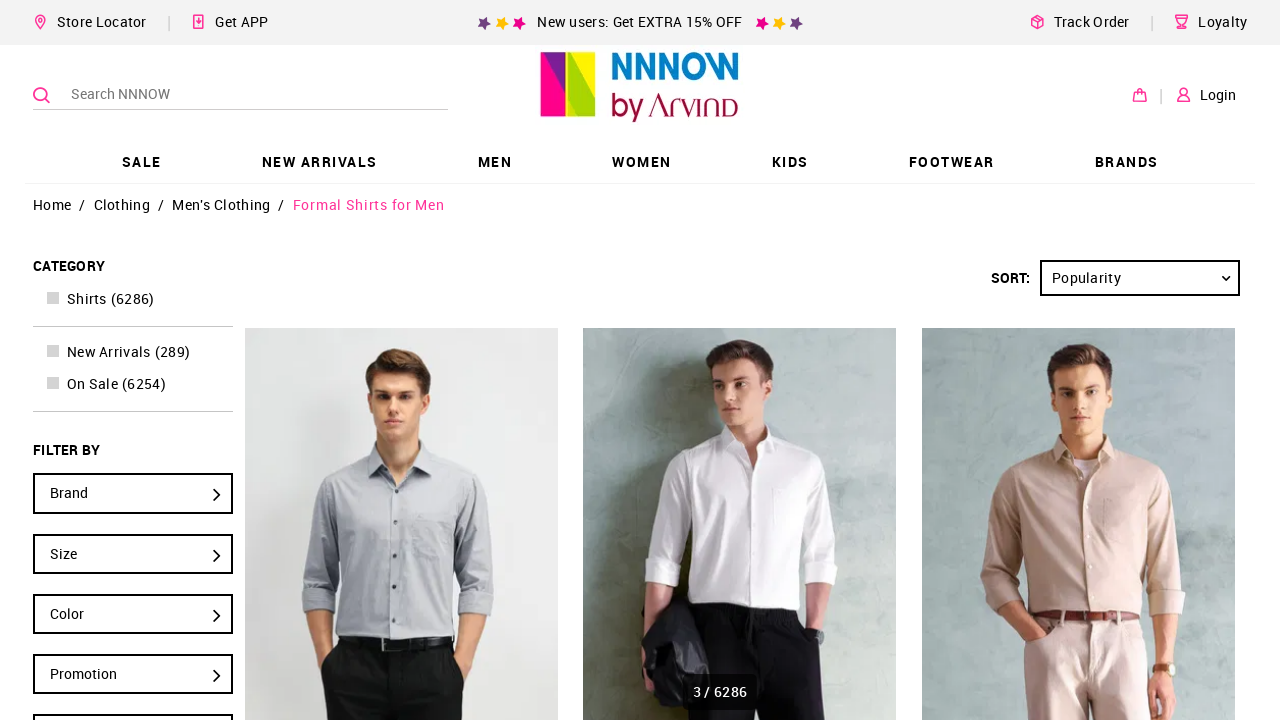

Clicked on first product to open in new window at (402, 360) on (//h3[@class='nw-productview-brandtxt'])[1]
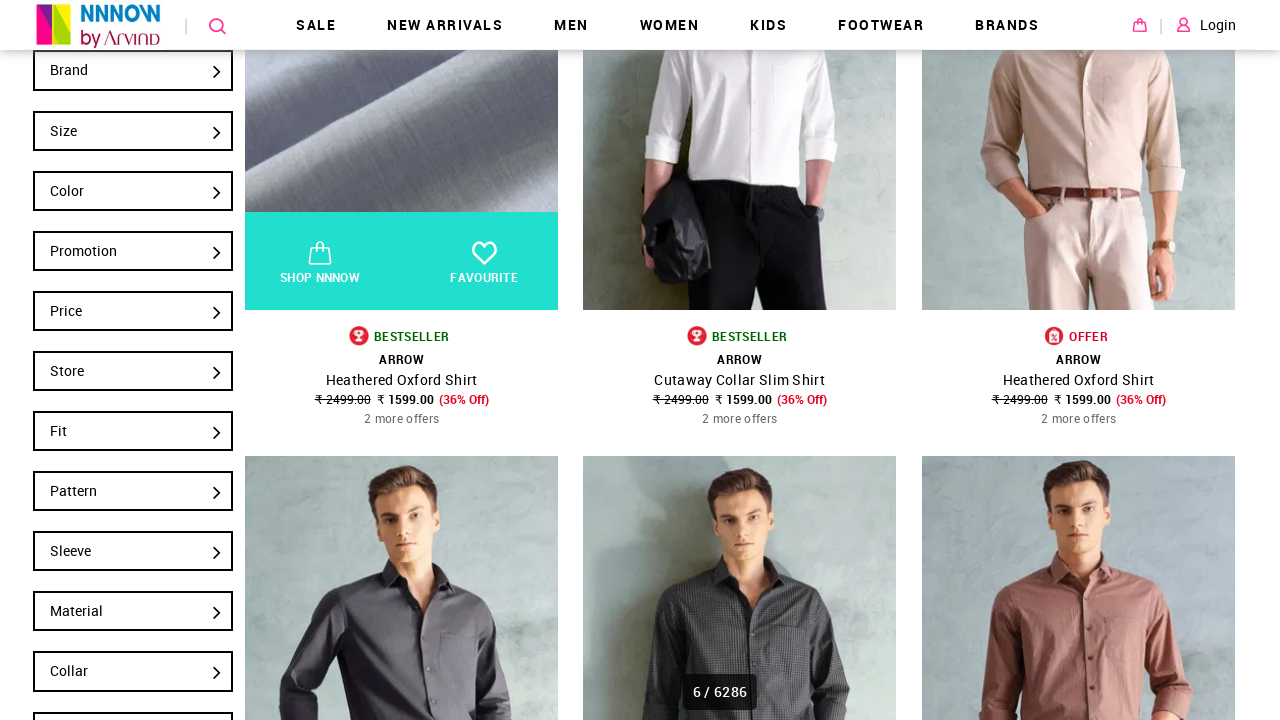

New product detail page loaded
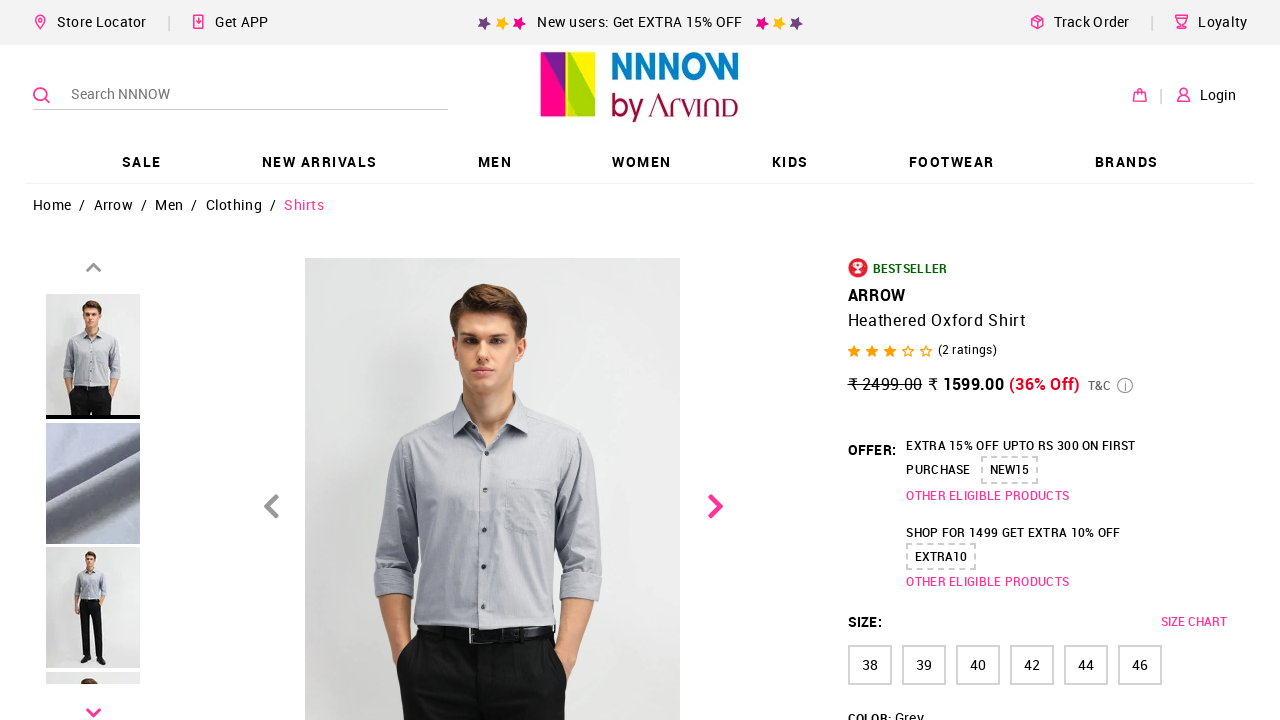

Clicked on size selector button at (924, 665) on (//button[@itemprop='offers'])[2]
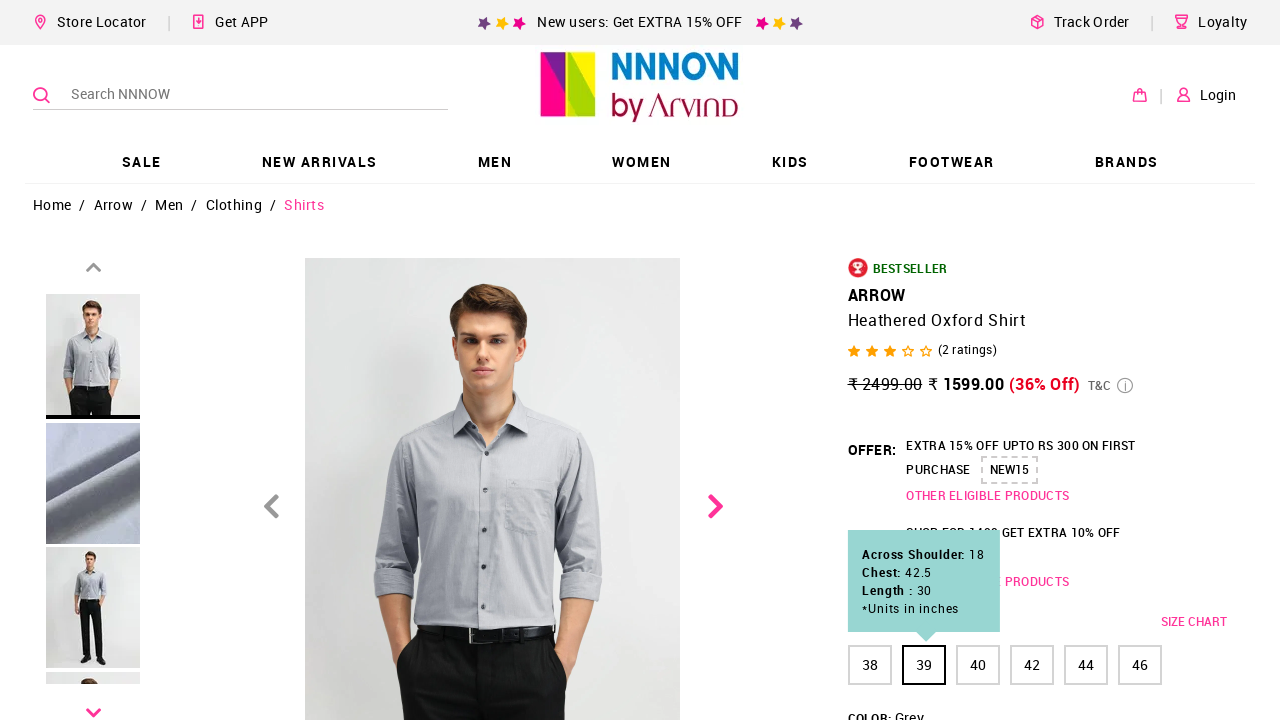

Clicked to add item to cart at (1008, 360) on (//button[@type='button'])[24]
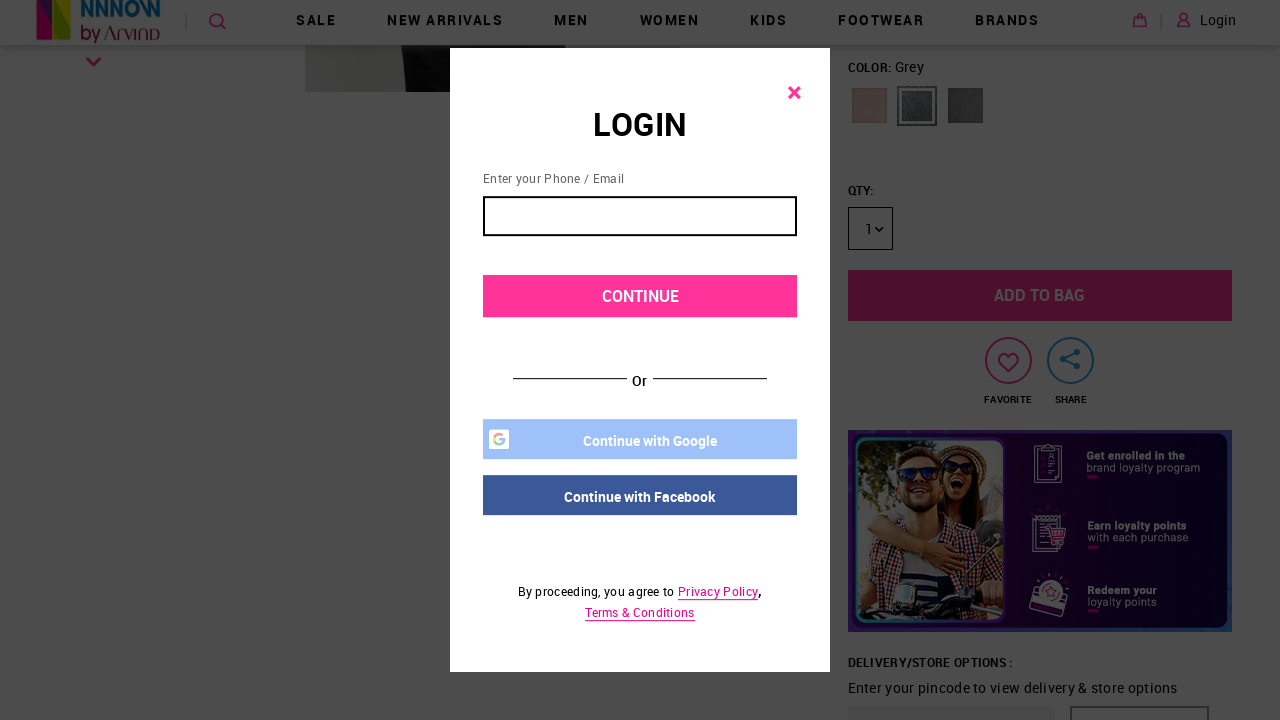

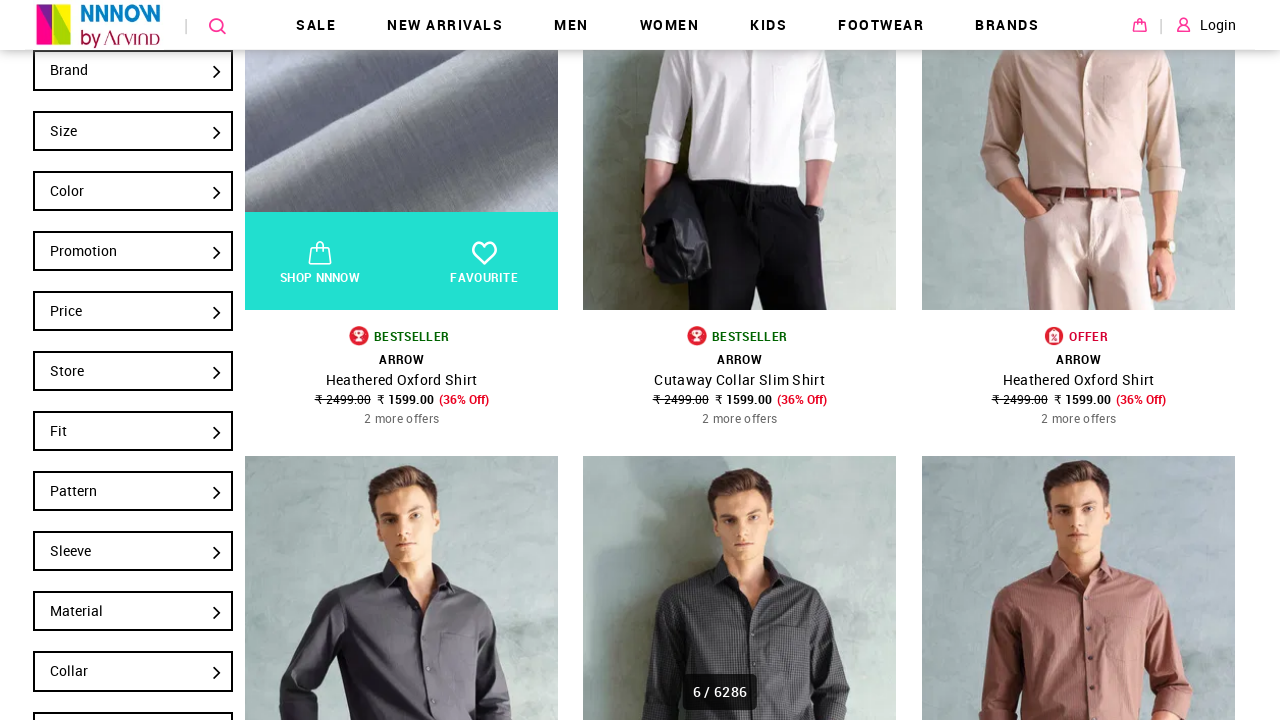